Tests browser window resizing to specific dimensions

Starting URL: https://artoftesting.com/selenium-tutorial

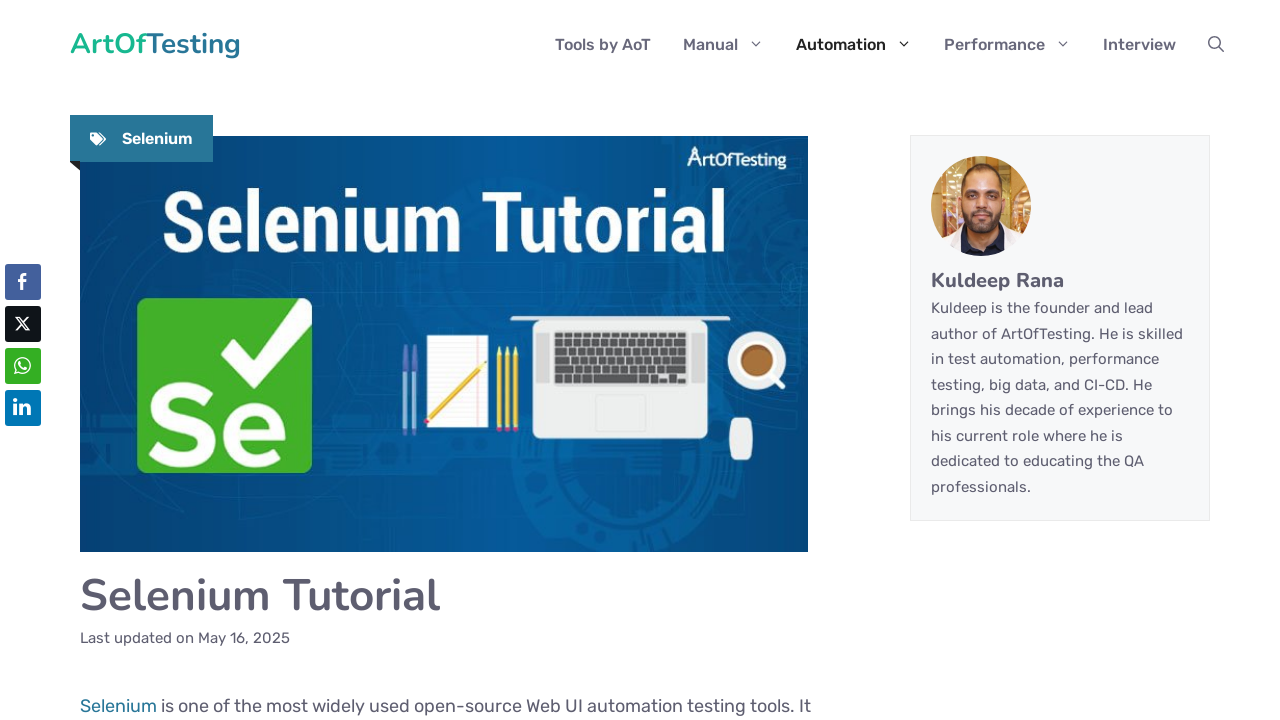

Set browser window viewport size to 600x400 pixels
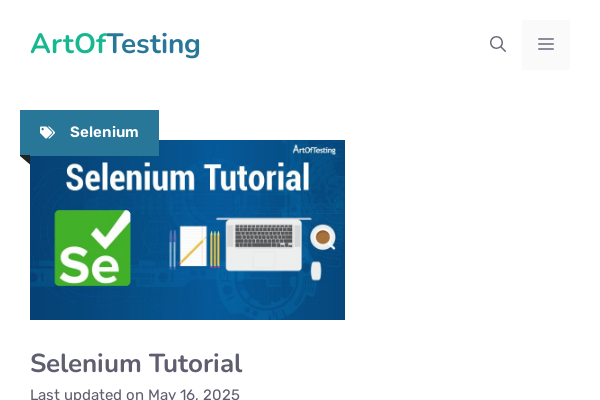

Waited 3 seconds to observe the resize effect
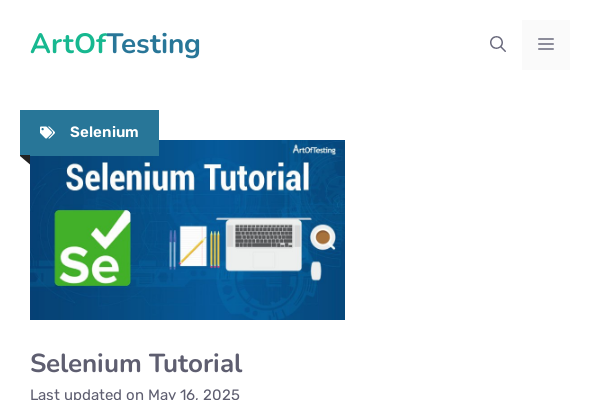

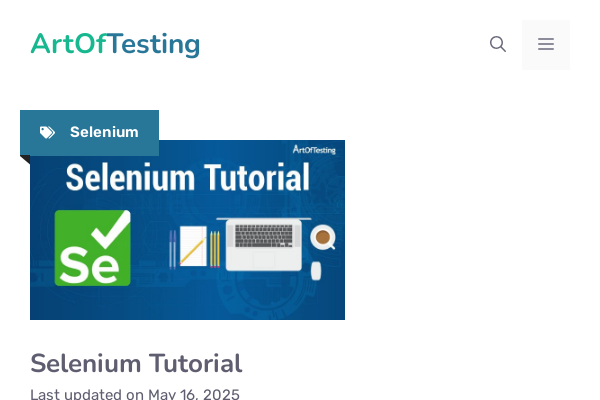